Tests form input functionality on a practice automation site by filling text fields, selecting radio buttons, checkboxes, dropdowns, and entering a date

Starting URL: https://testautomationpractice.blogspot.com/?m=1

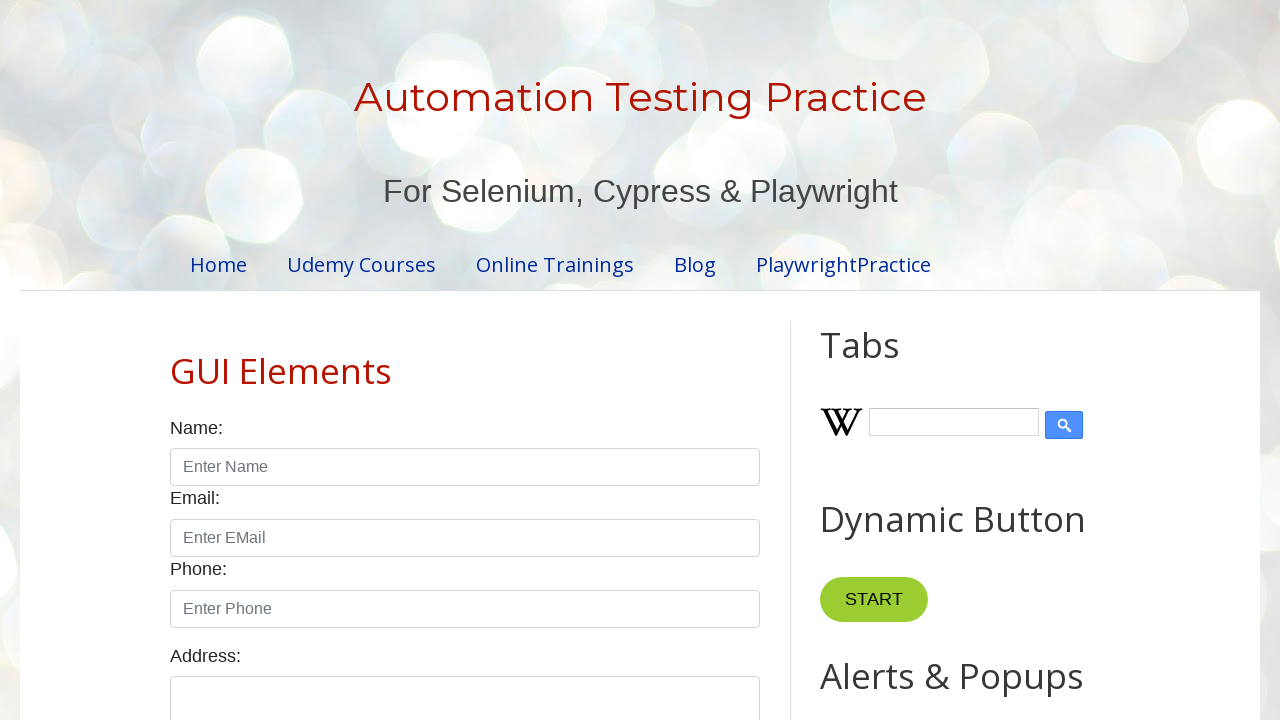

Navigated to practice automation site
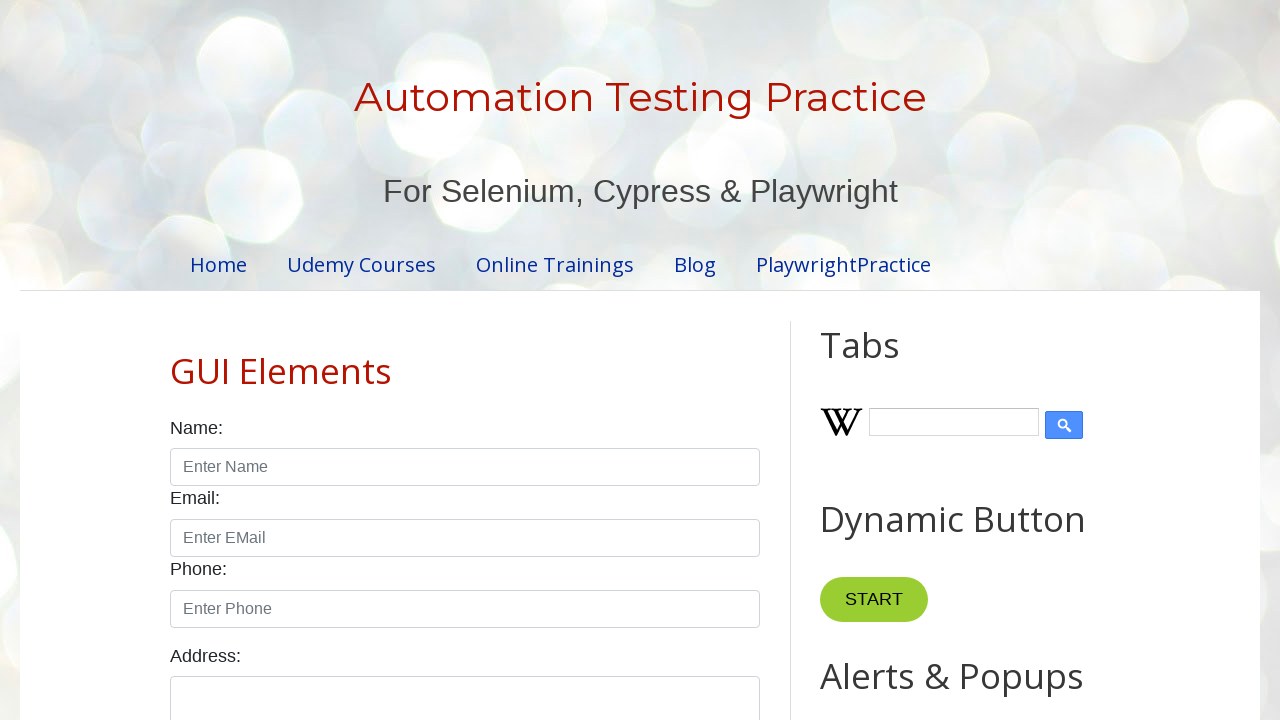

Filled name field with 'Marcus' on #name
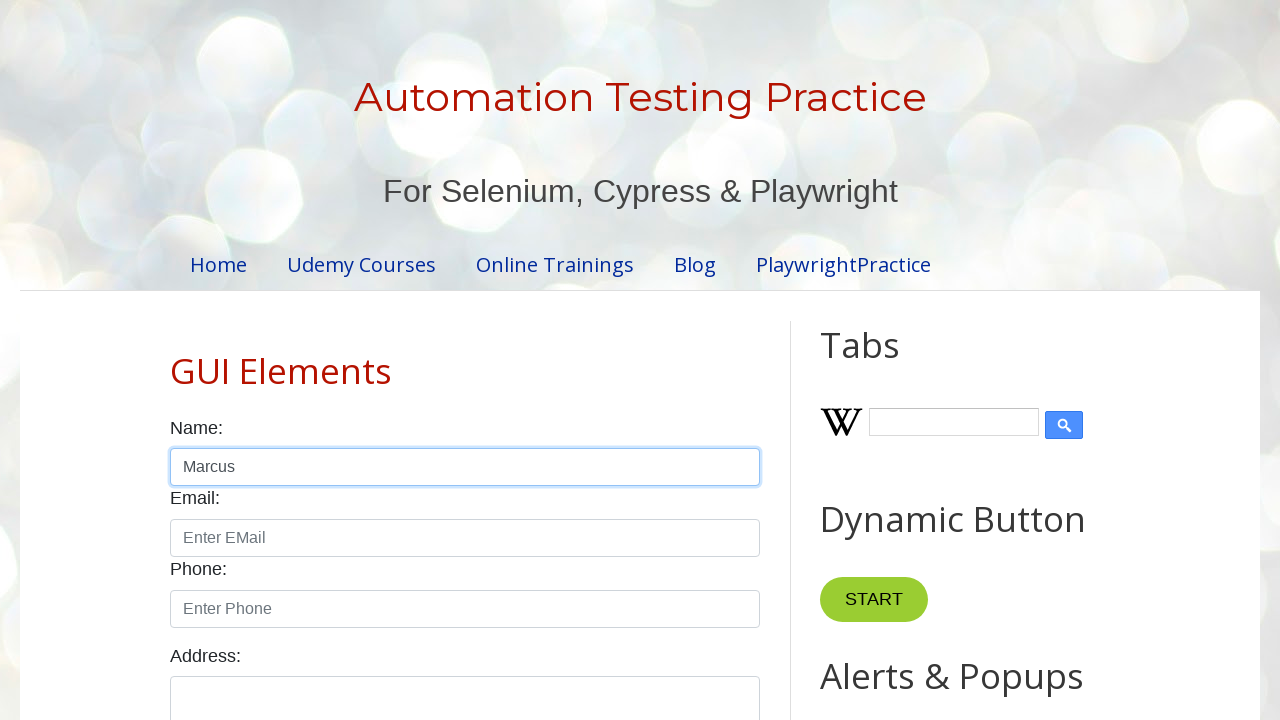

Filled email field with 'marcus.johnson@example.com' on #email
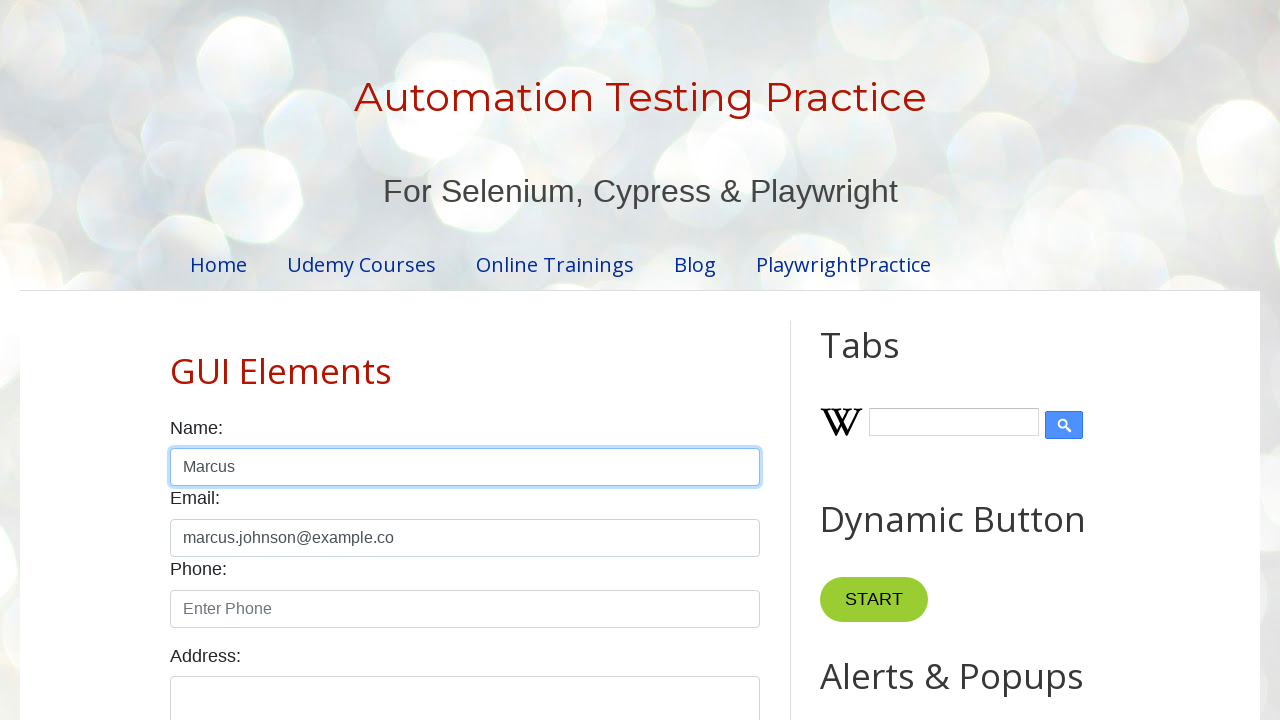

Filled phone field with '5551234567' on #phone
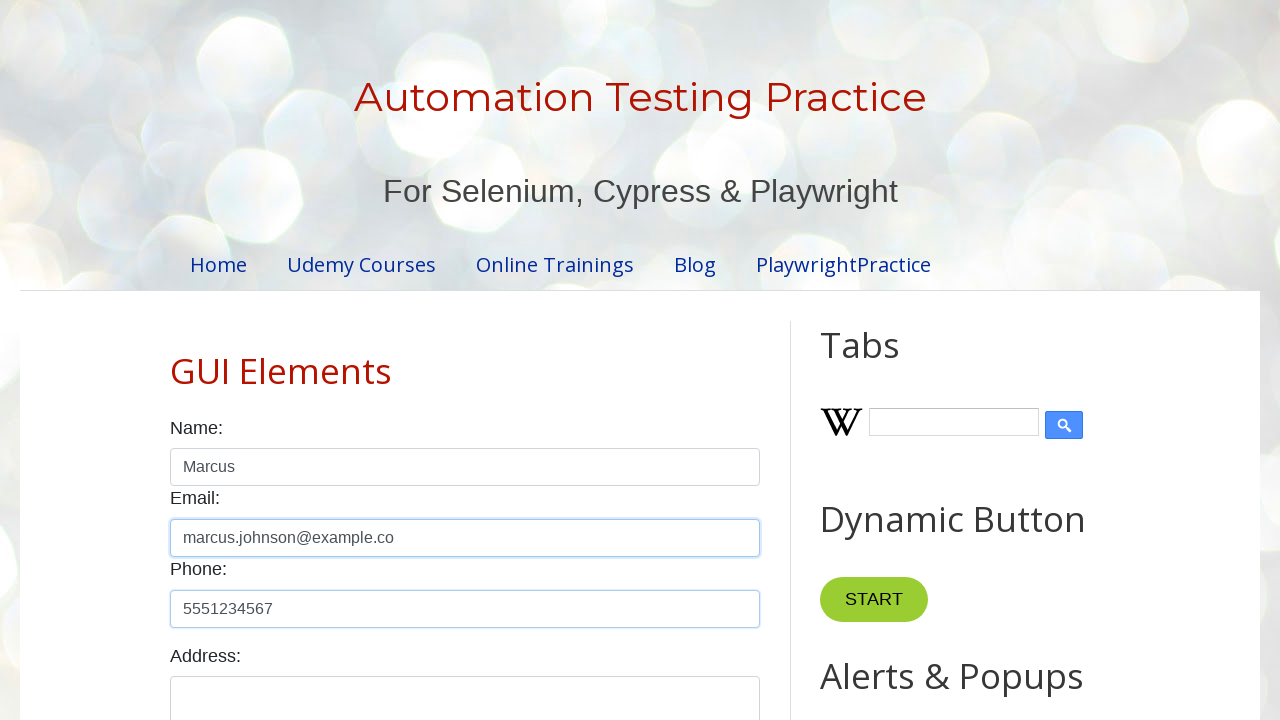

Filled address textarea with '123 Oak Avenue, Chicago, Illinois' on #textarea
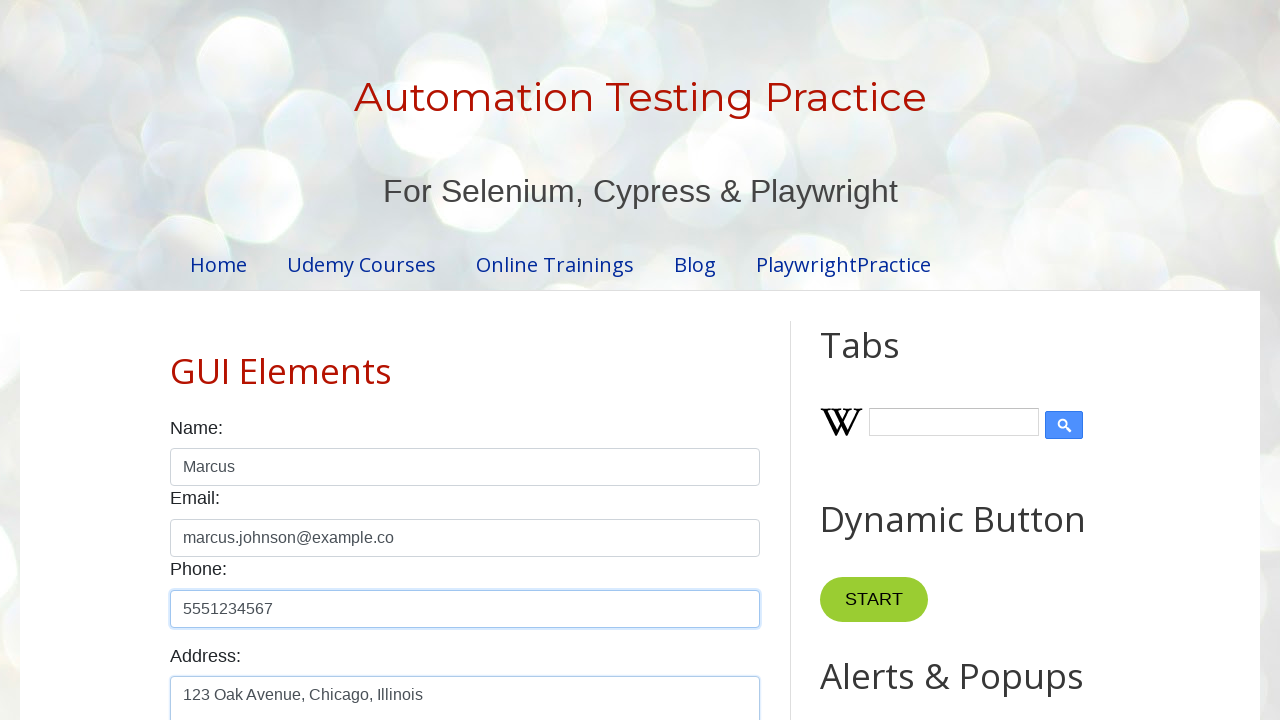

Selected male radio button at (176, 360) on #male
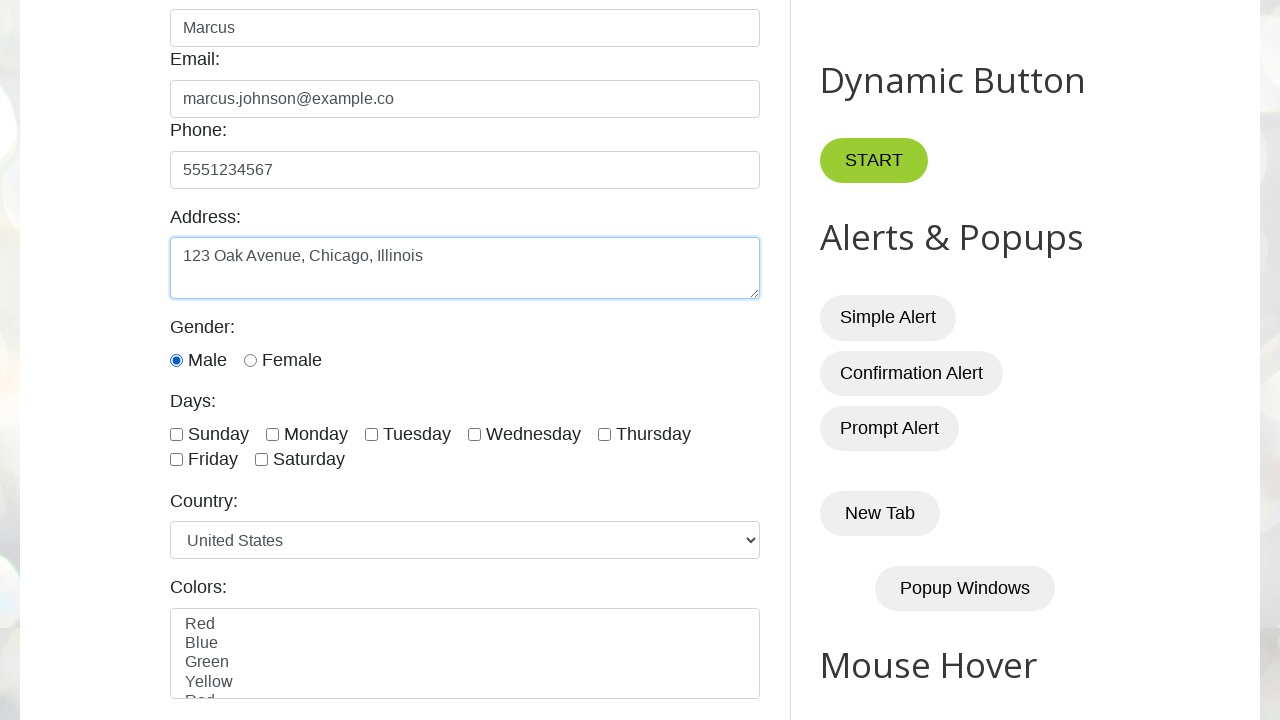

Selected Sunday checkbox at (176, 434) on #sunday
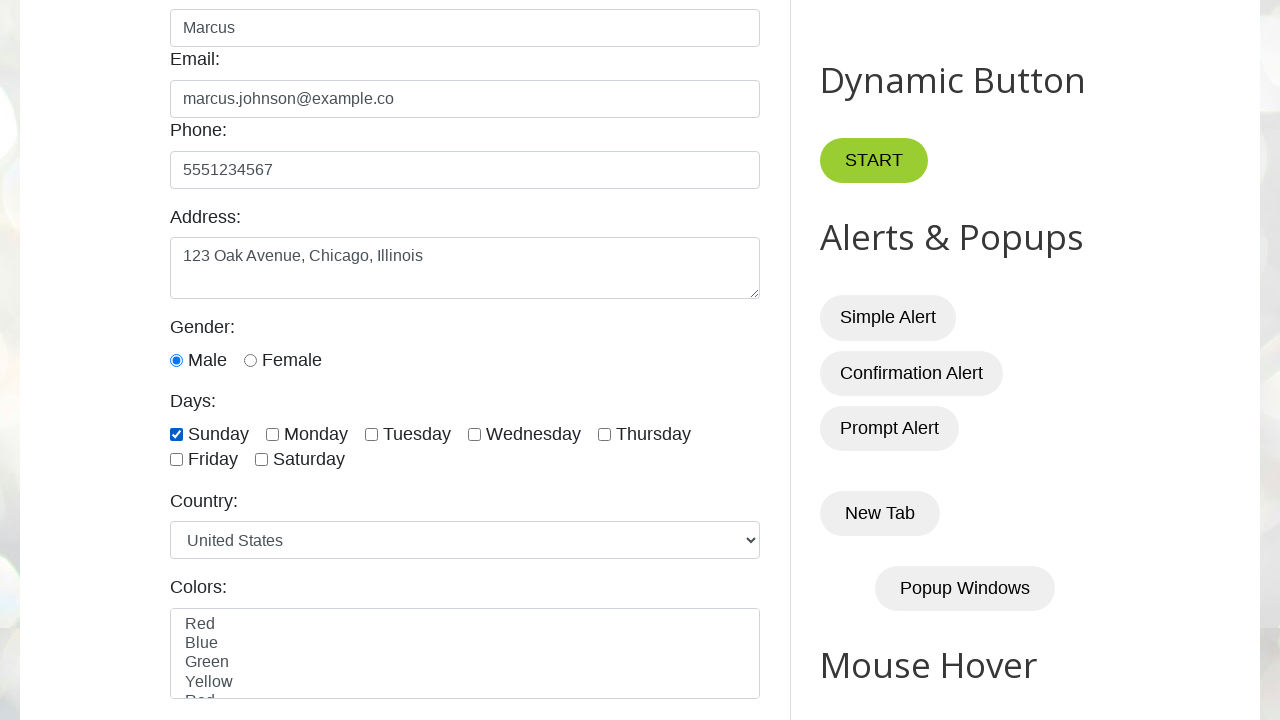

Selected Monday checkbox at (272, 434) on #monday
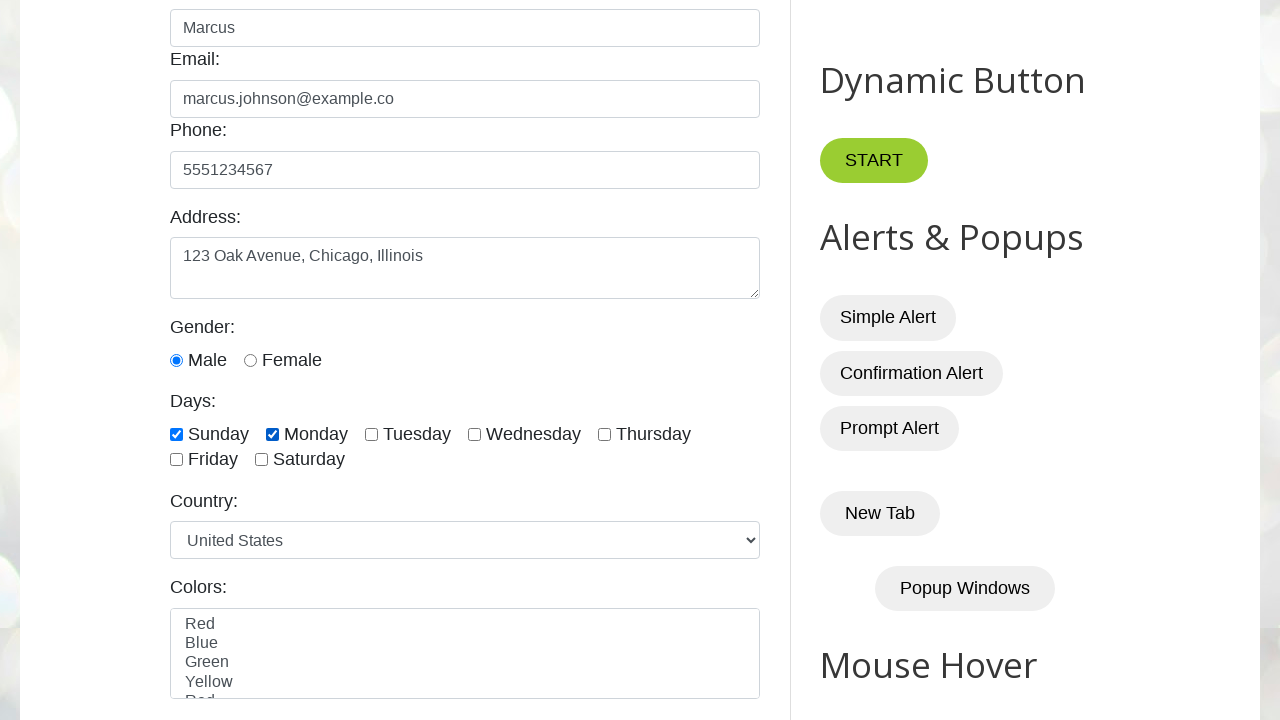

Selected 'United States' from country dropdown on #country
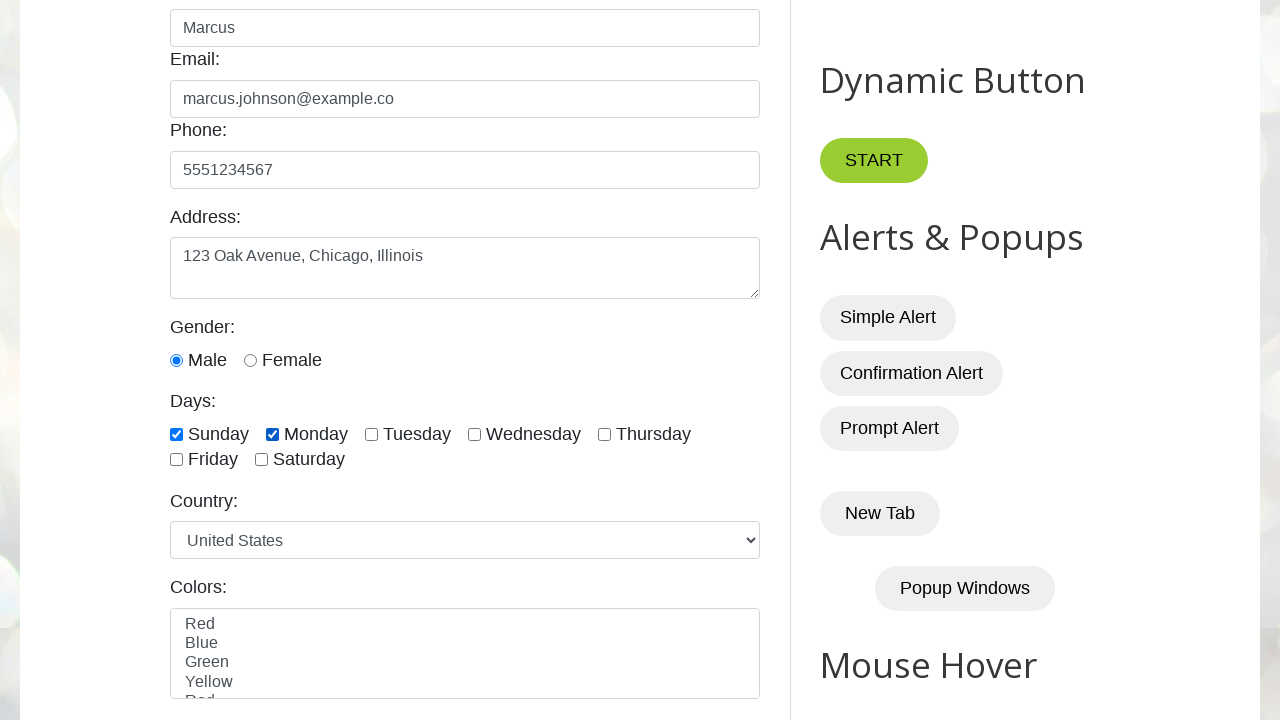

Selected 'blue' and 'red' from colors multi-select dropdown on #colors
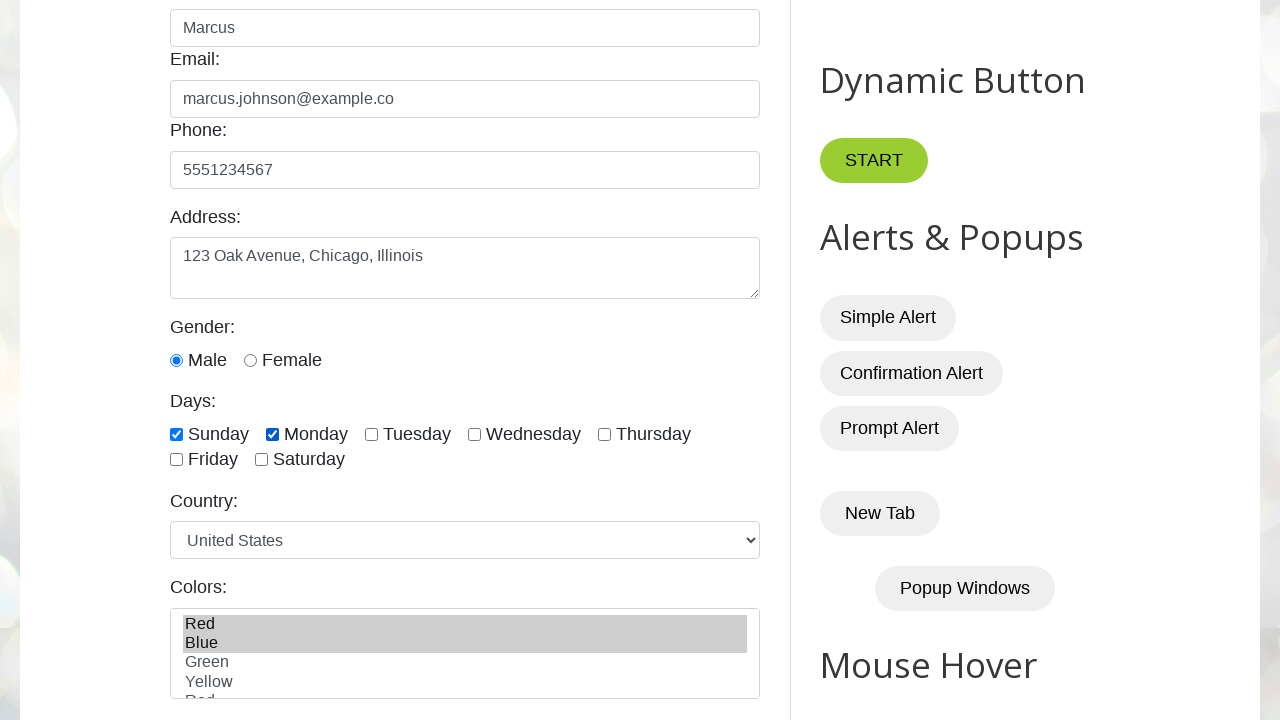

Filled date picker with '03/15/1995' on #datepicker
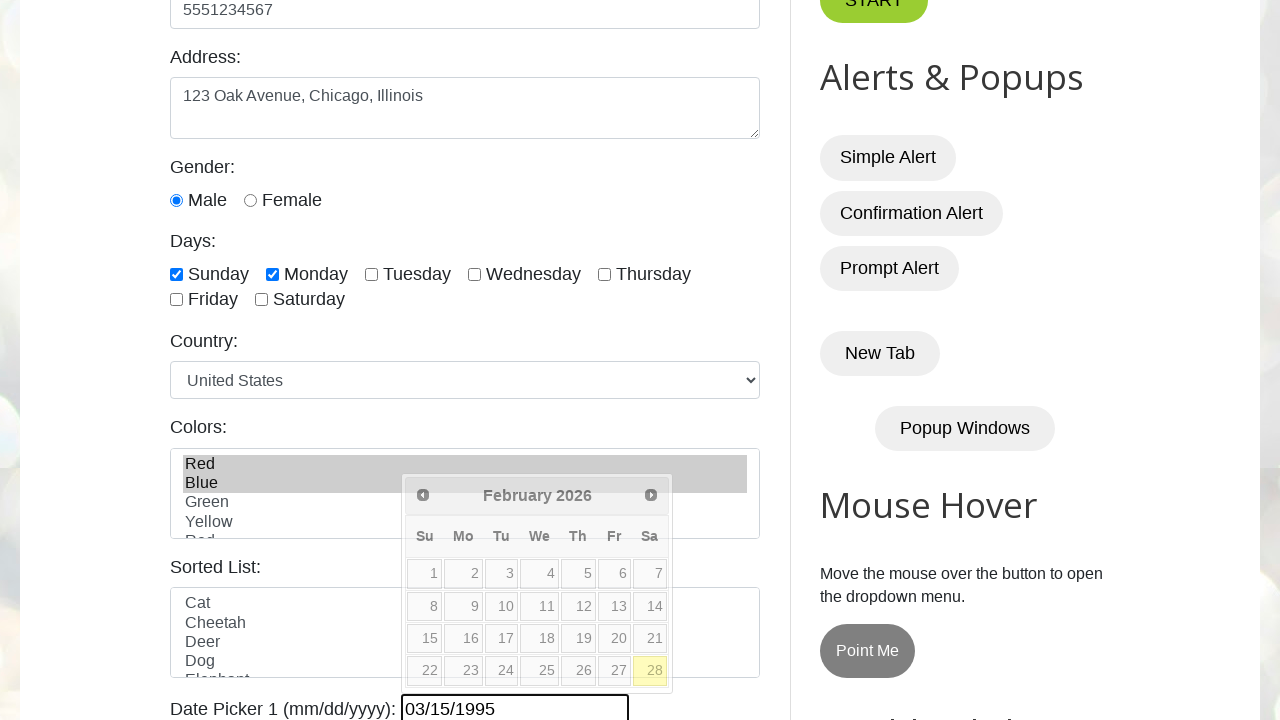

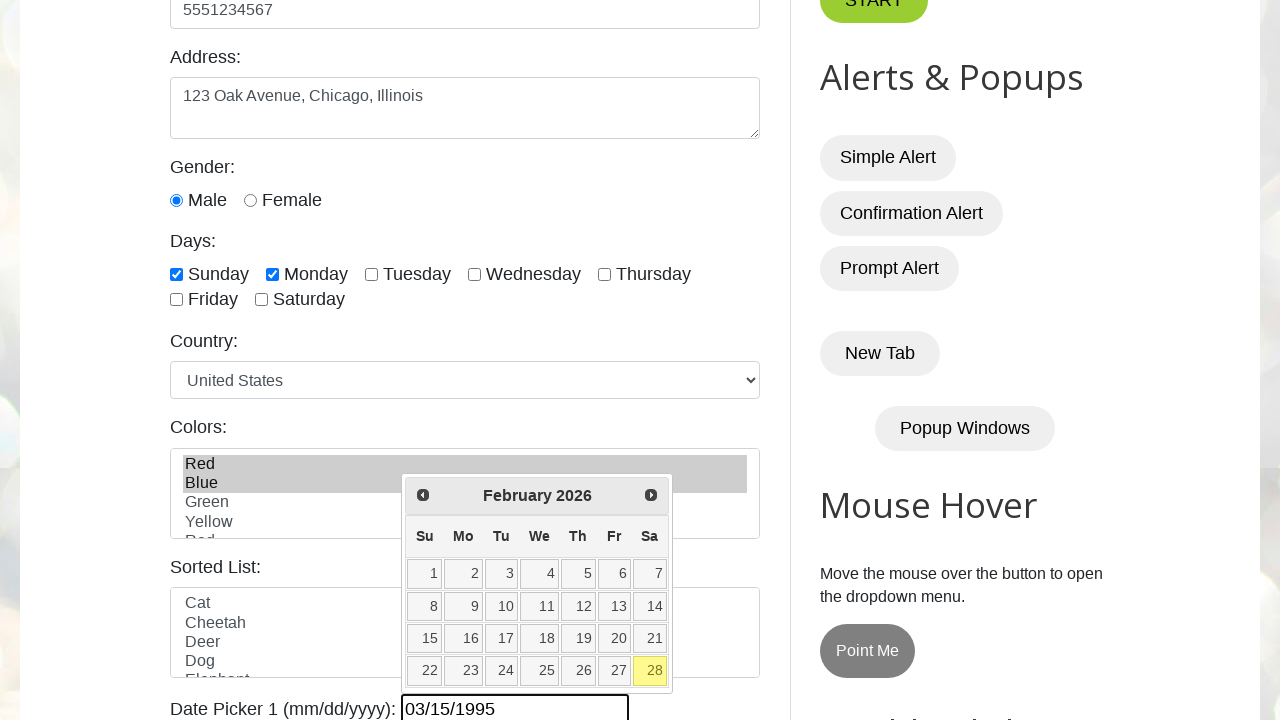